Tests keyboard events functionality by typing "Hello!" text and pressing Enter key, then verifying the result is displayed on the page.

Starting URL: https://training-support.net/webelements/keyboard-events

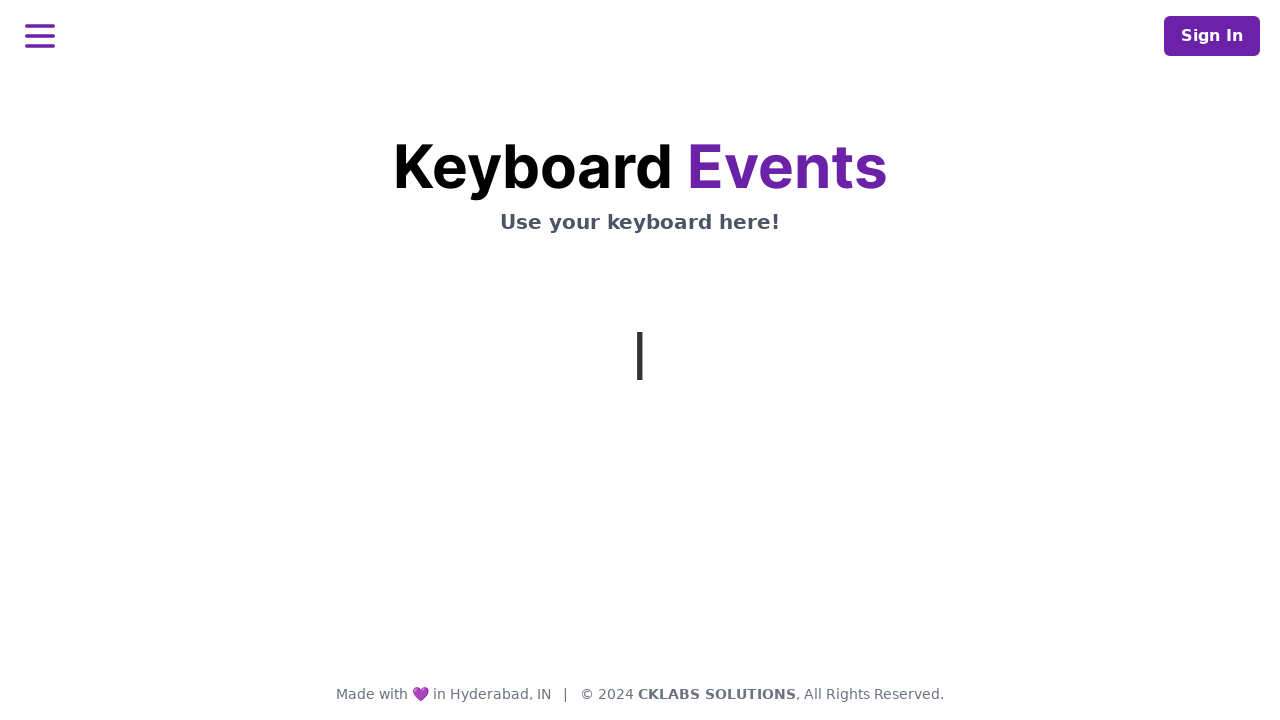

Typed 'Hello!' text using keyboard
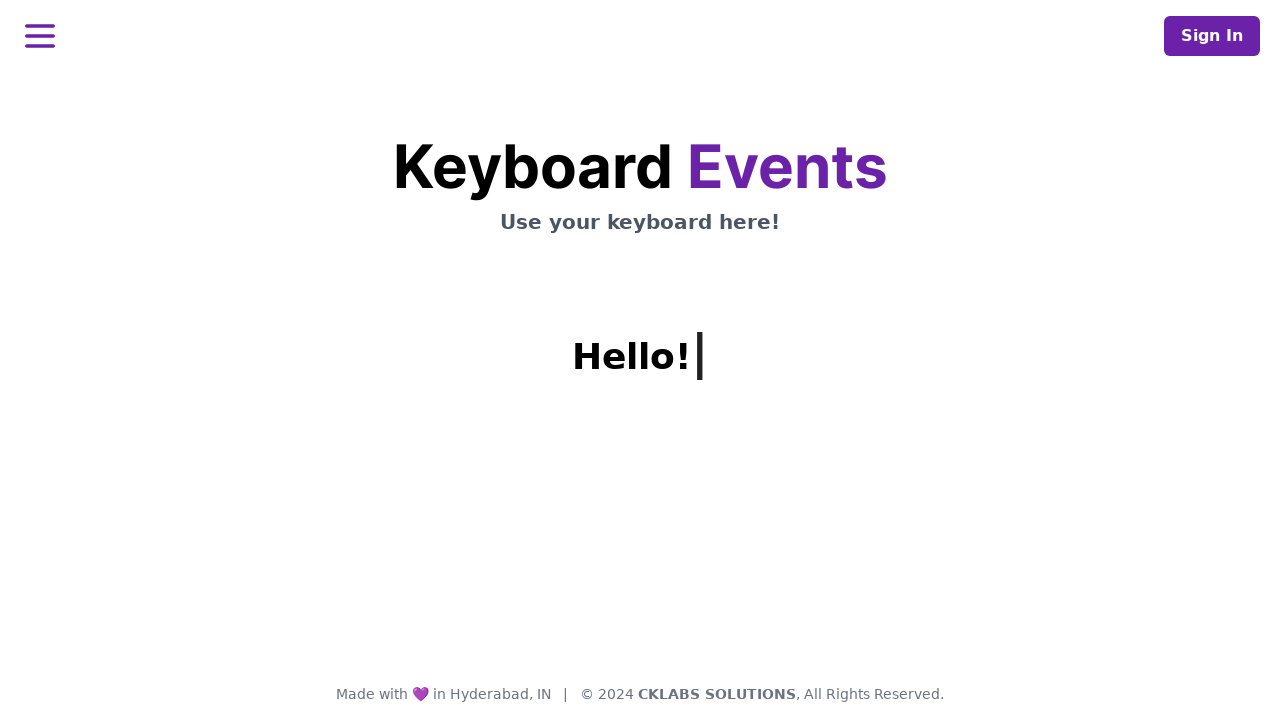

Pressed Enter key
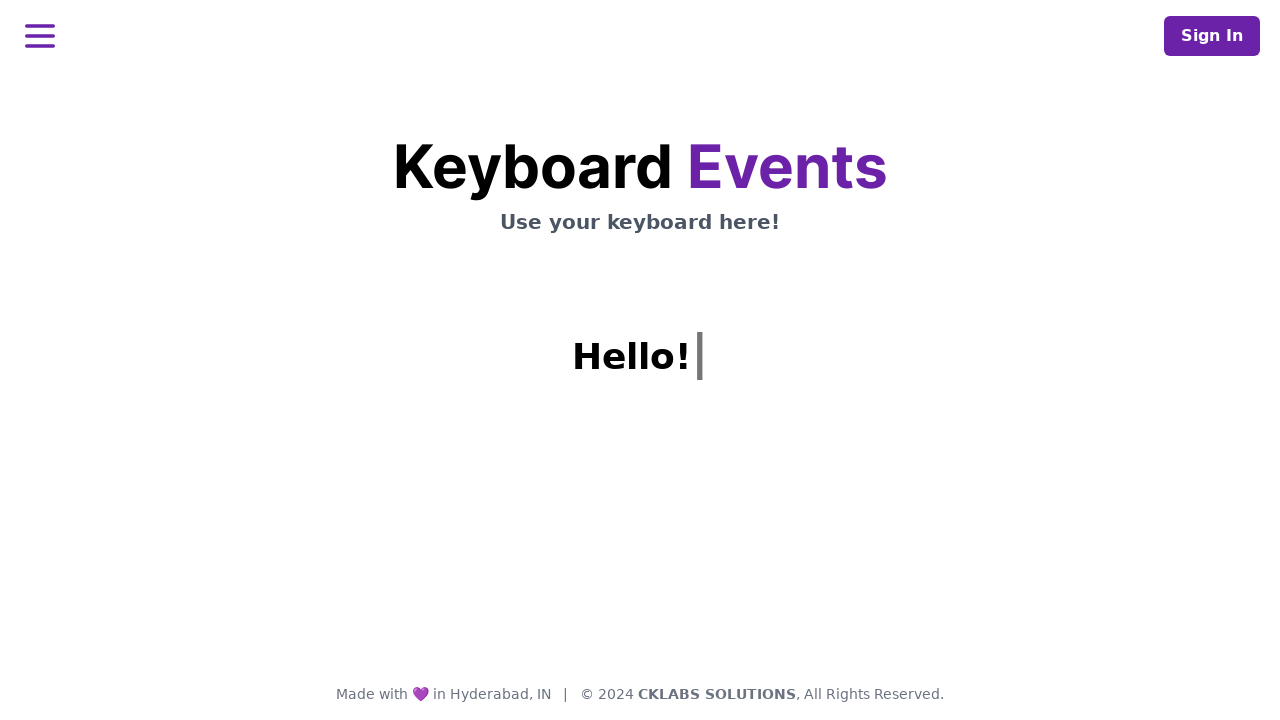

Result displayed on the page - h1.mt-3 element found
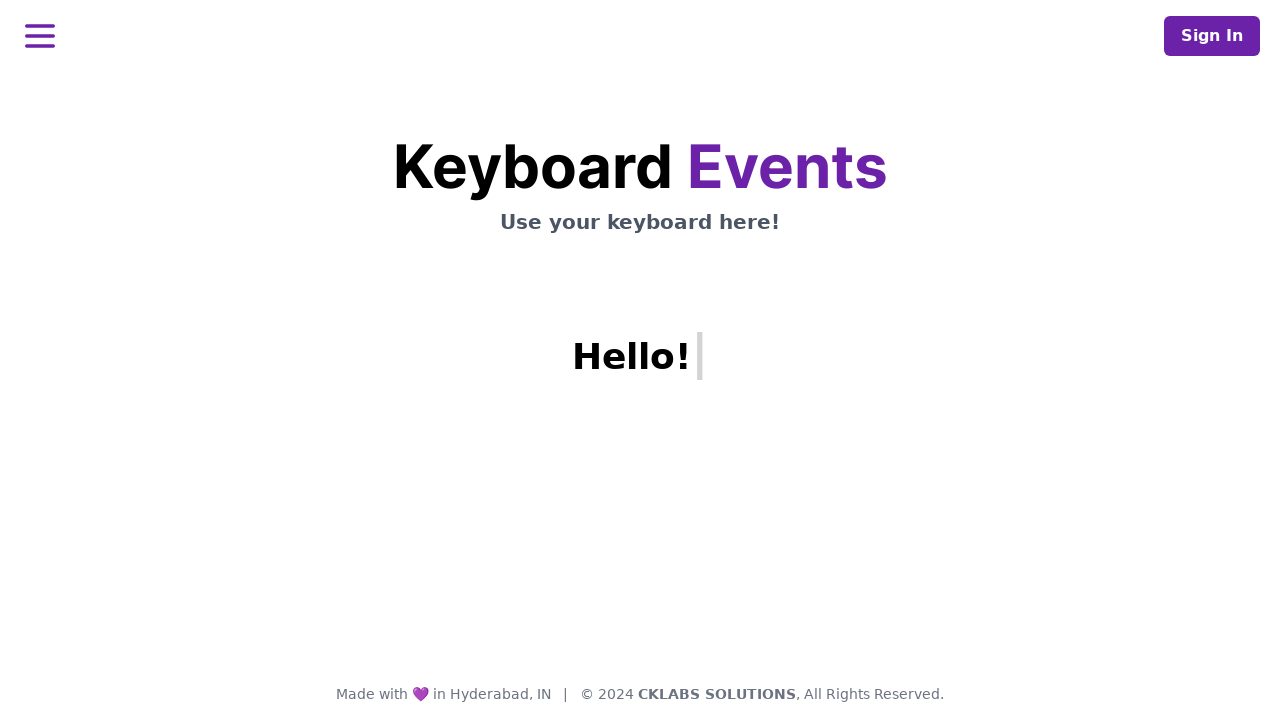

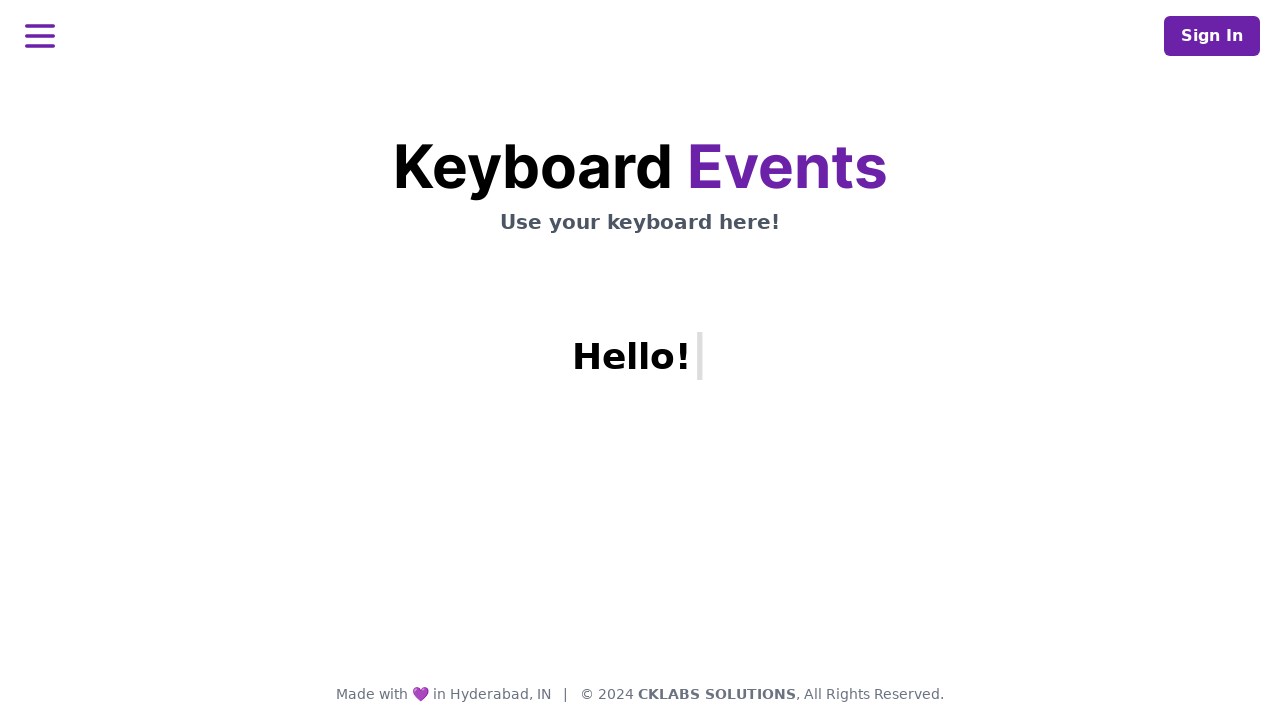